Tests JavaScript prompt alert functionality by clicking a button, entering text in the prompt, and verifying the text appears on the page

Starting URL: https://www.w3schools.com/js/tryit.asp?filename=tryjs_prompt

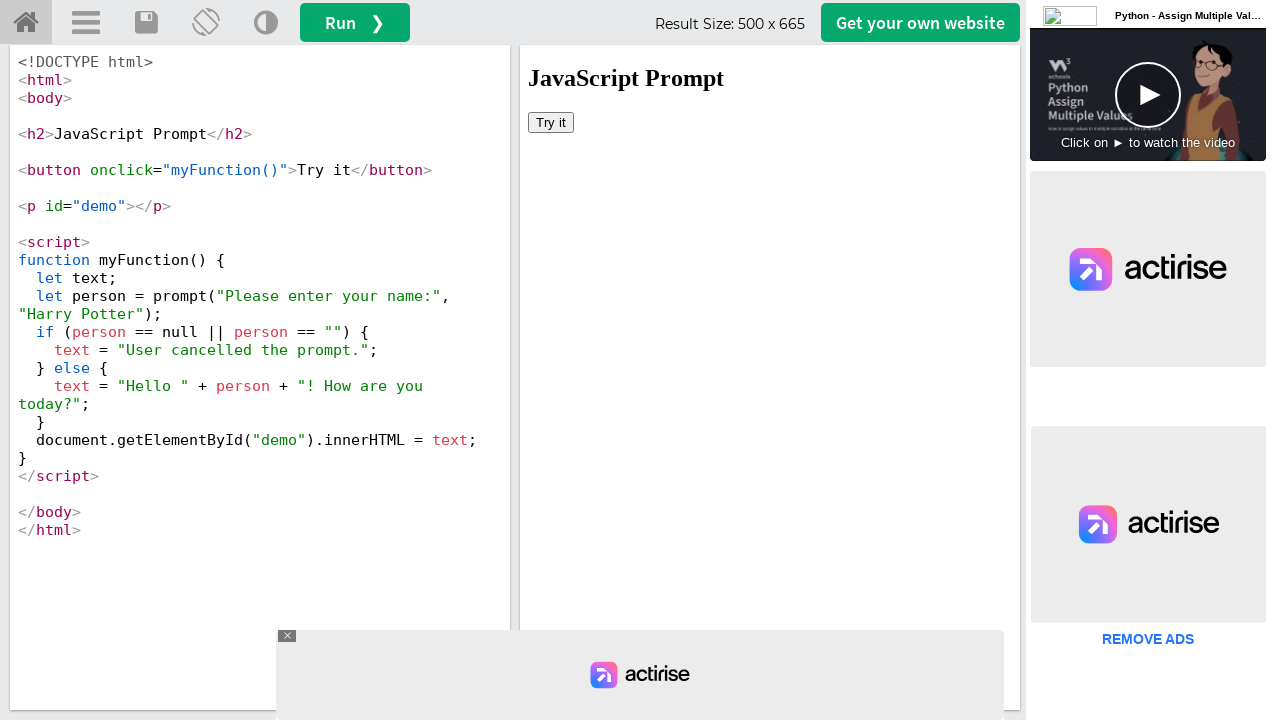

Located iframe with ID 'iframeResult' containing the demo
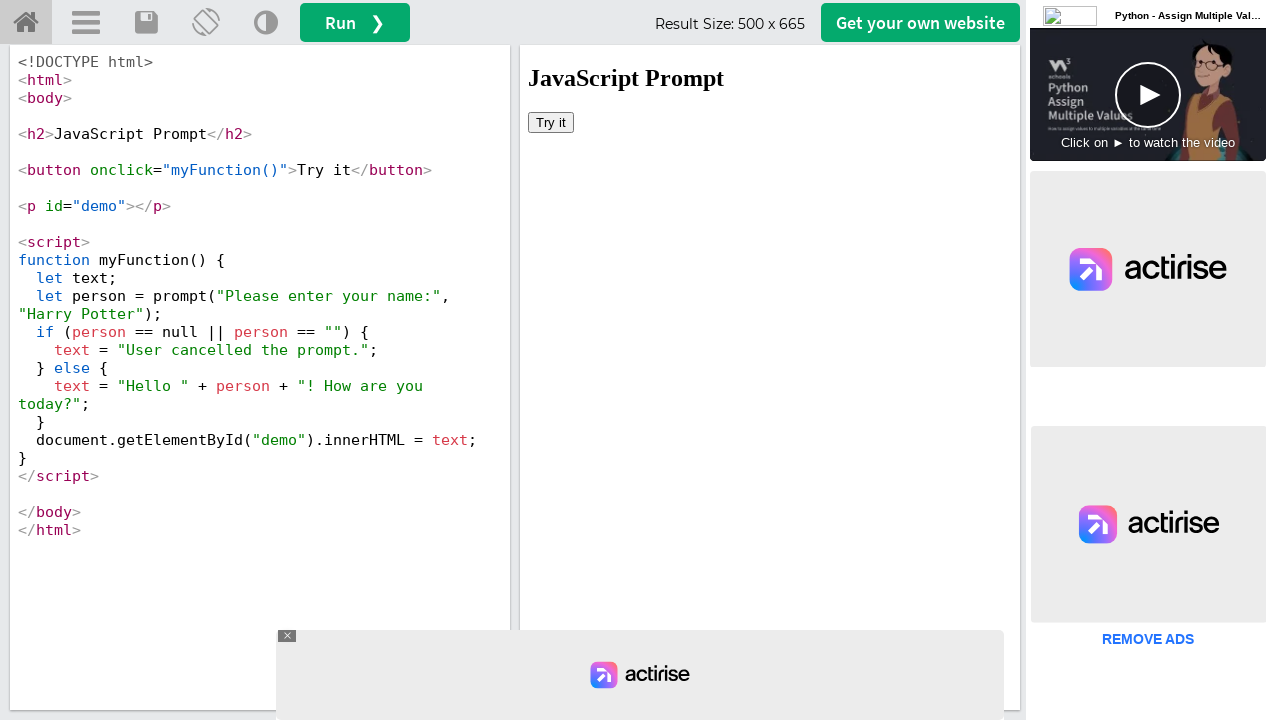

Clicked the 'Try it' button to trigger the prompt dialog at (551, 122) on iframe#iframeResult >> internal:control=enter-frame >> button
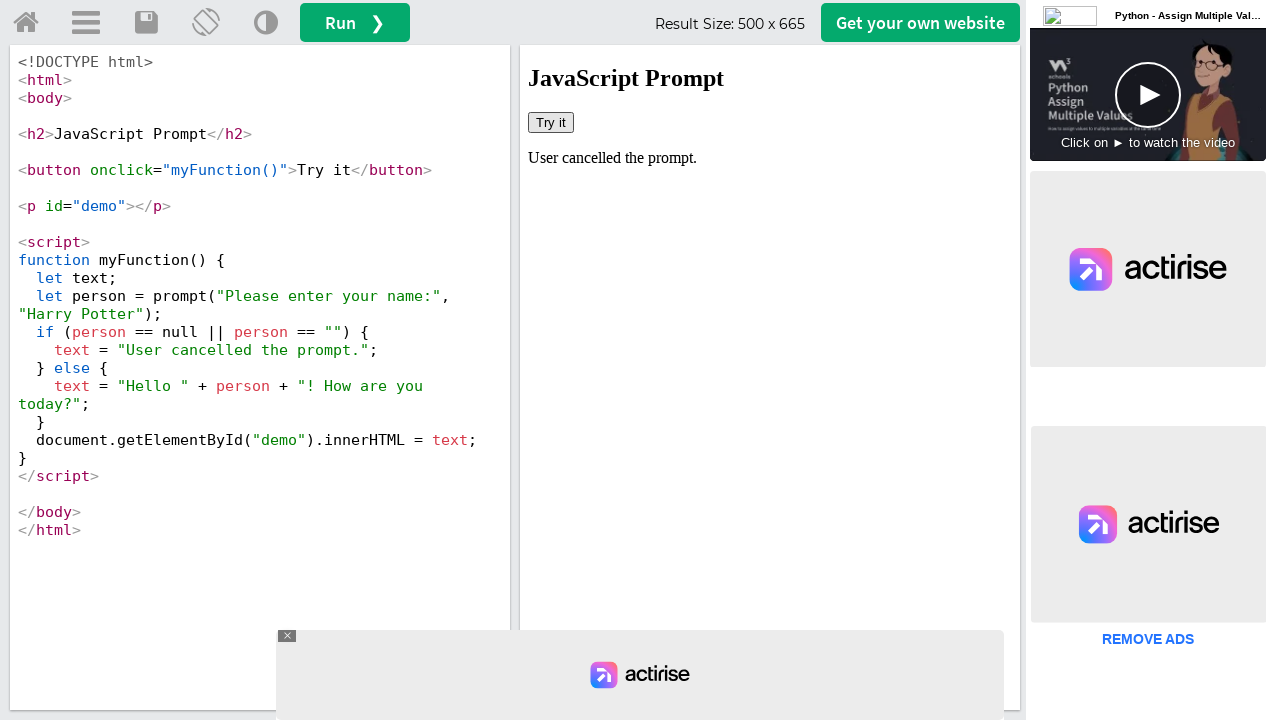

Set up dialog handler to accept prompt with text 'ARBAAZ'
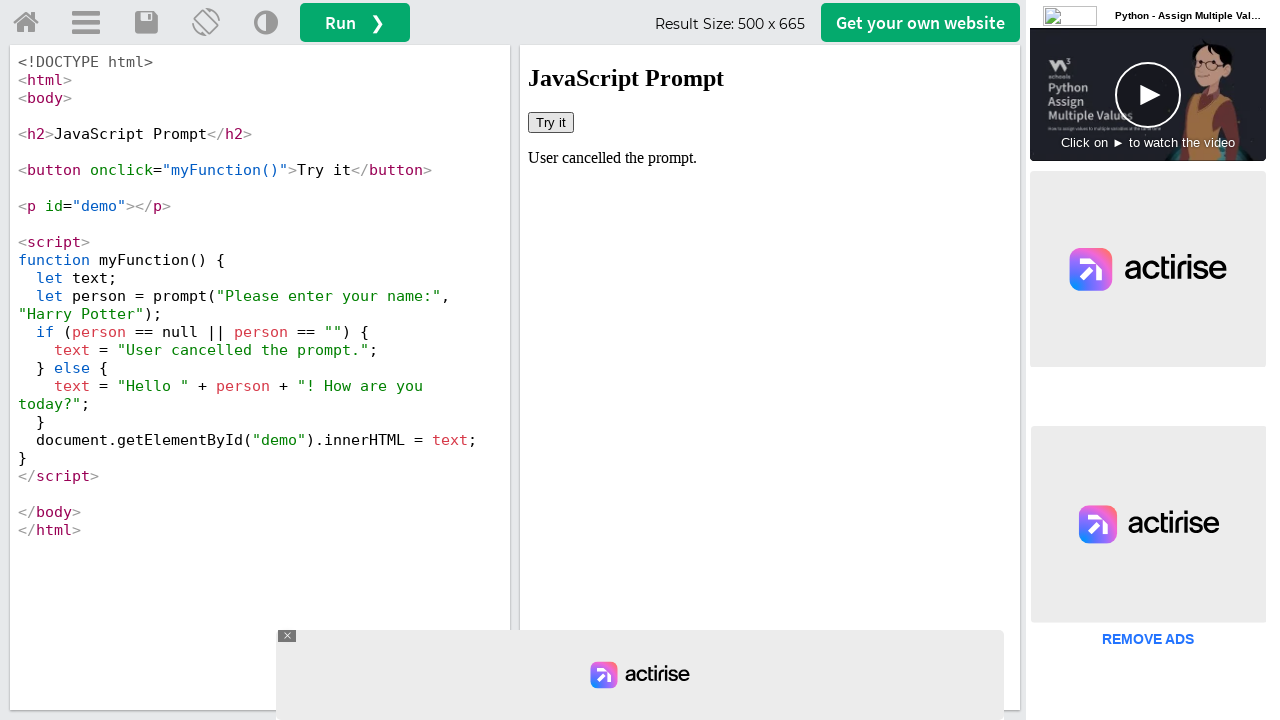

Waited for demo element with ID 'demo' to be visible
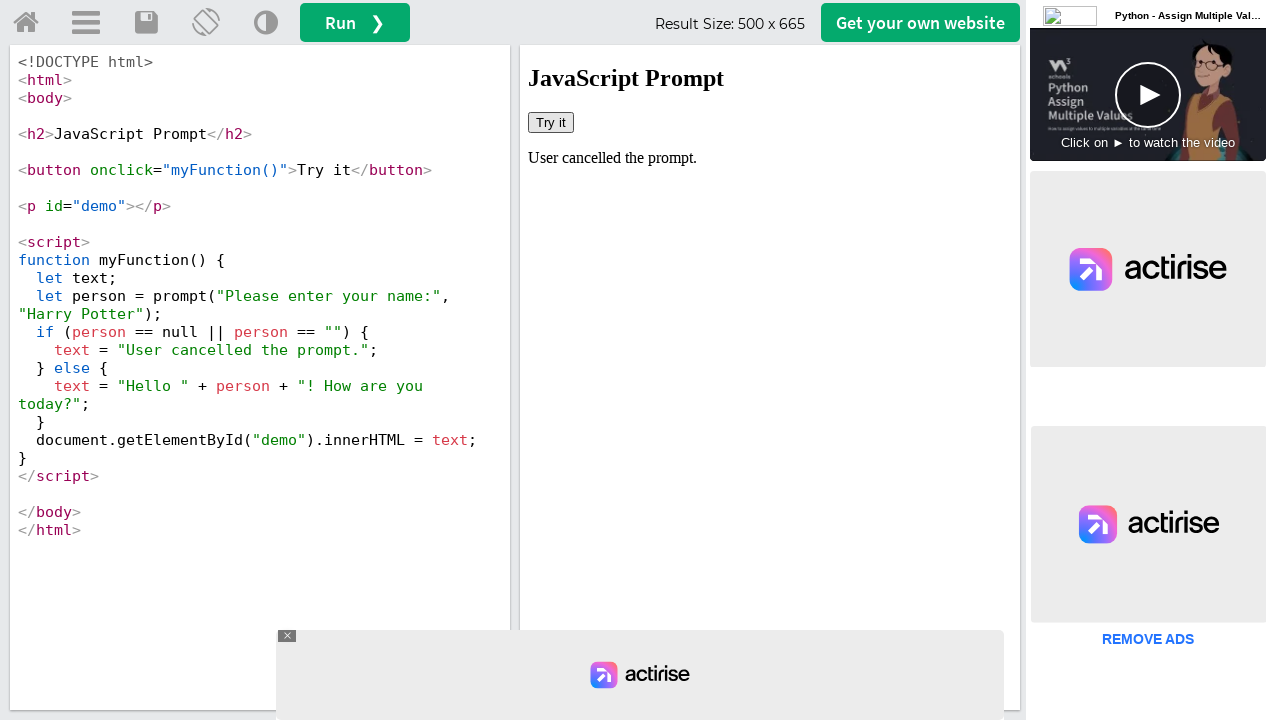

Retrieved text content from demo element
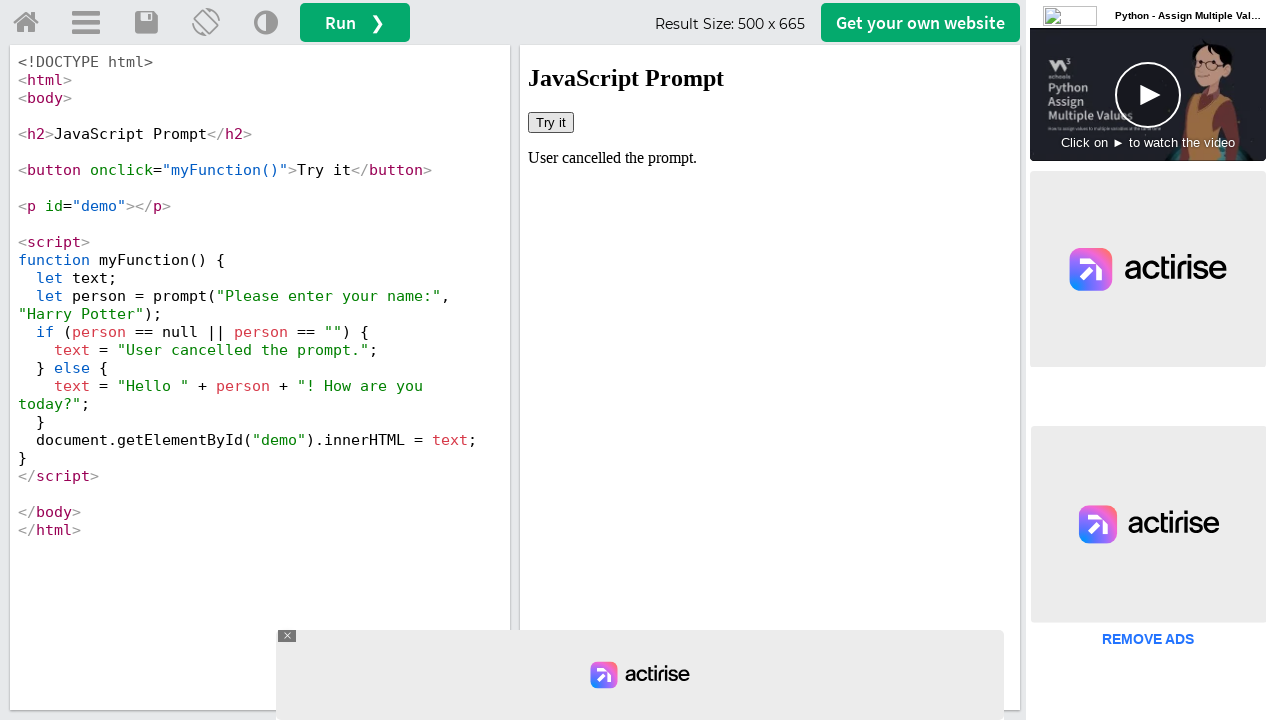

Verification FAILED: 'ARBAAZ' not found in demo text
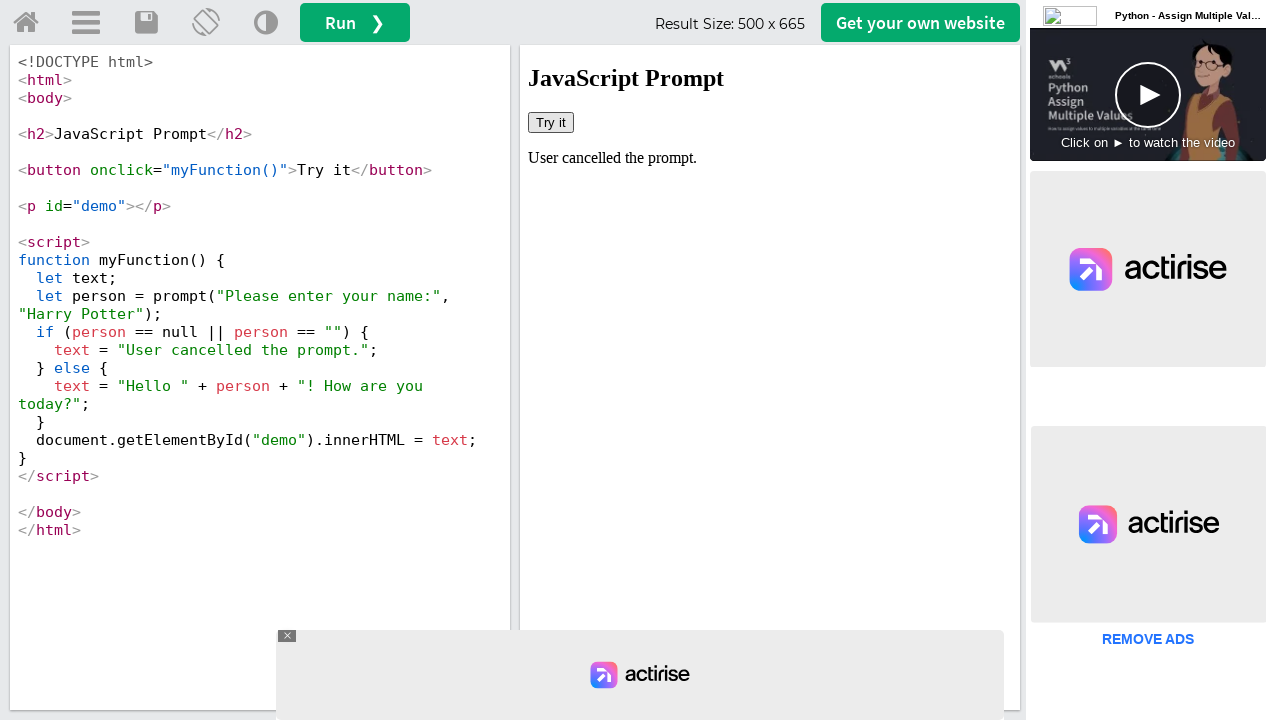

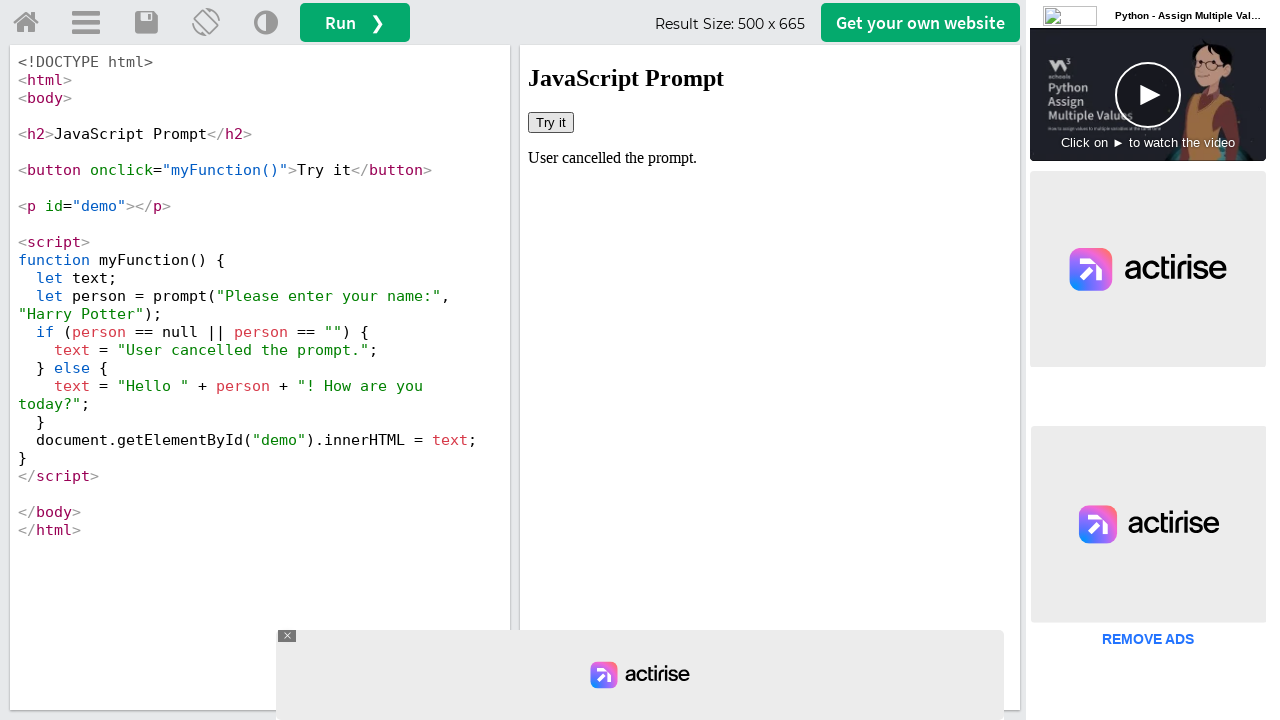